Tests file upload functionality by selecting a file through the upload input element on a demo QA site

Starting URL: https://demoqa.com/upload-download

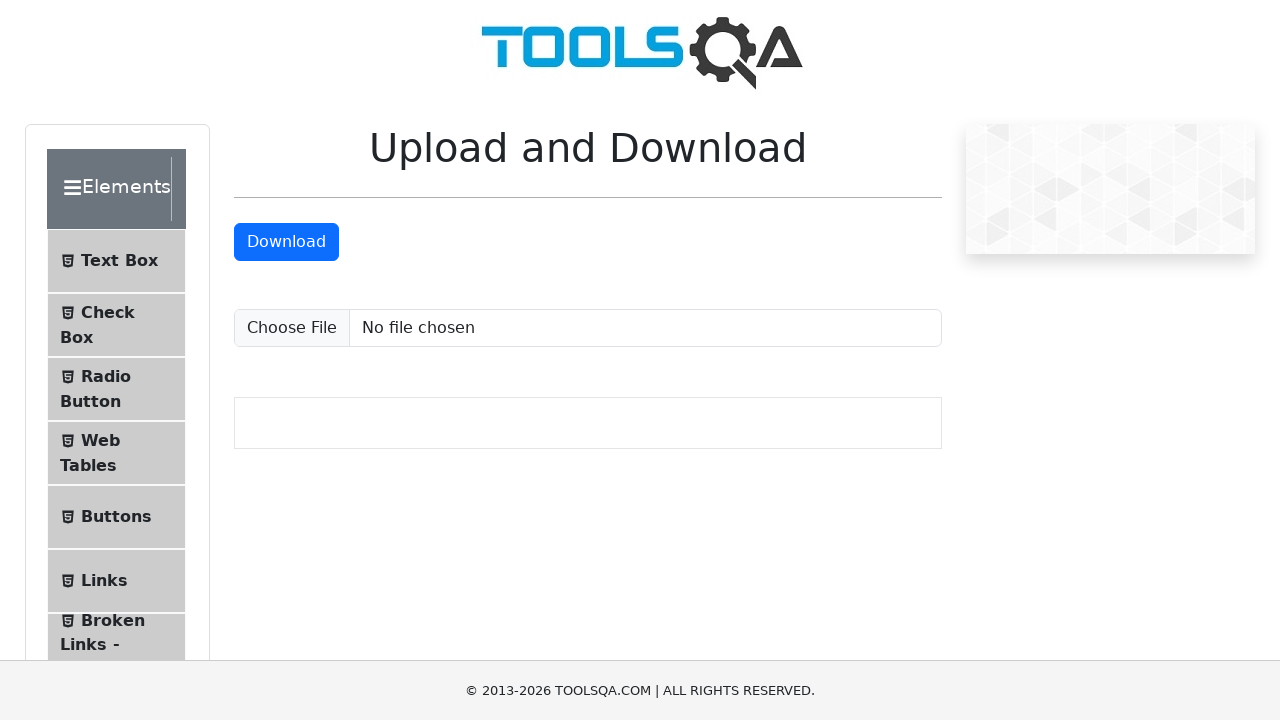

Created temporary test file for upload
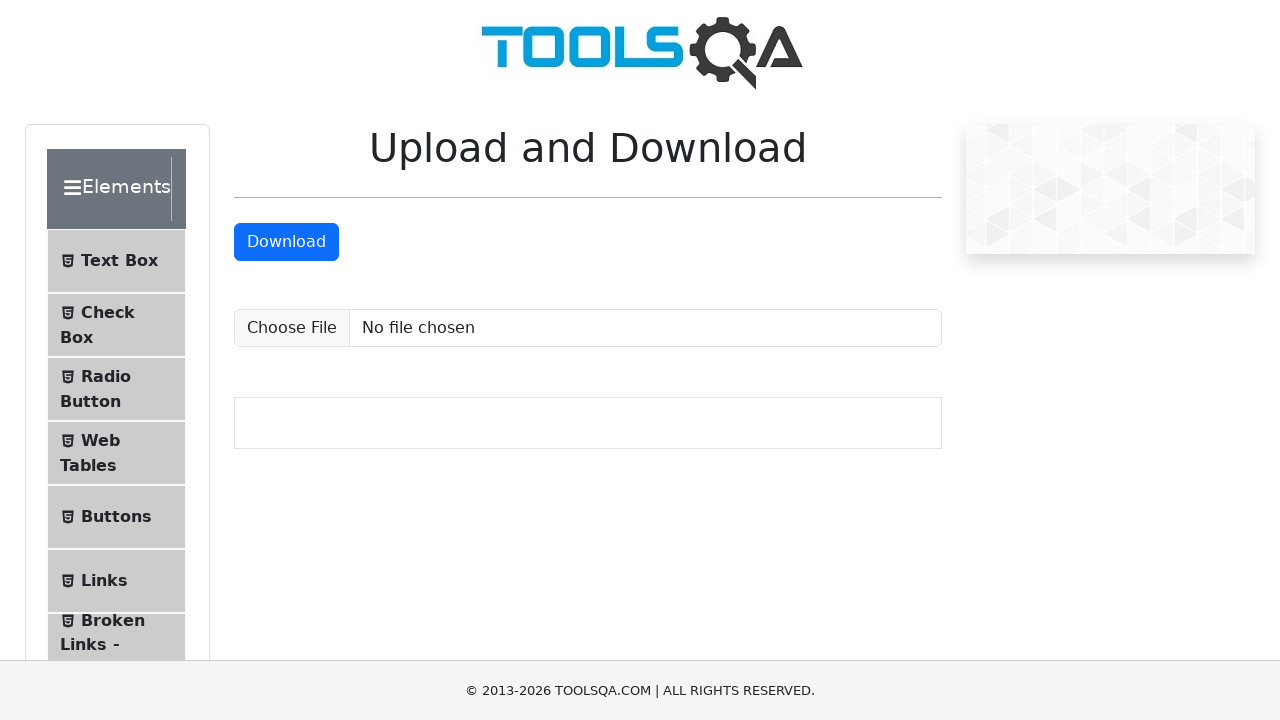

Selected test file through upload input element
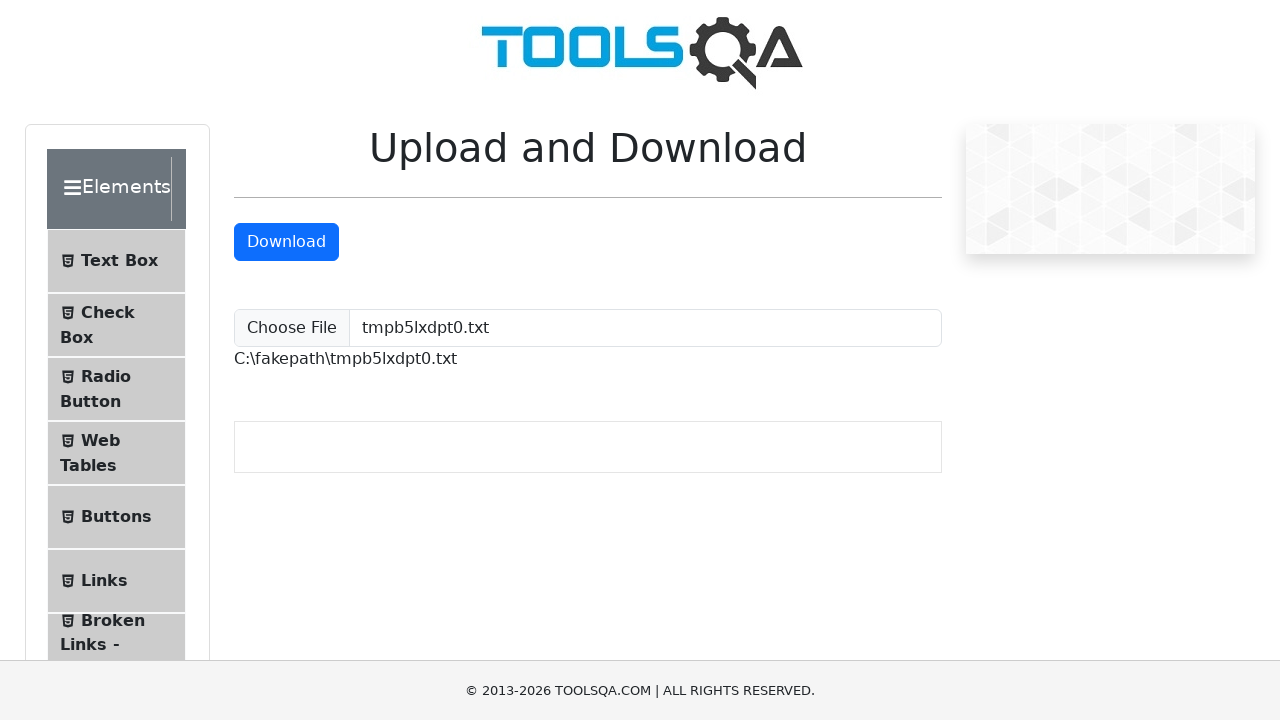

Upload completed and uploaded file path displayed
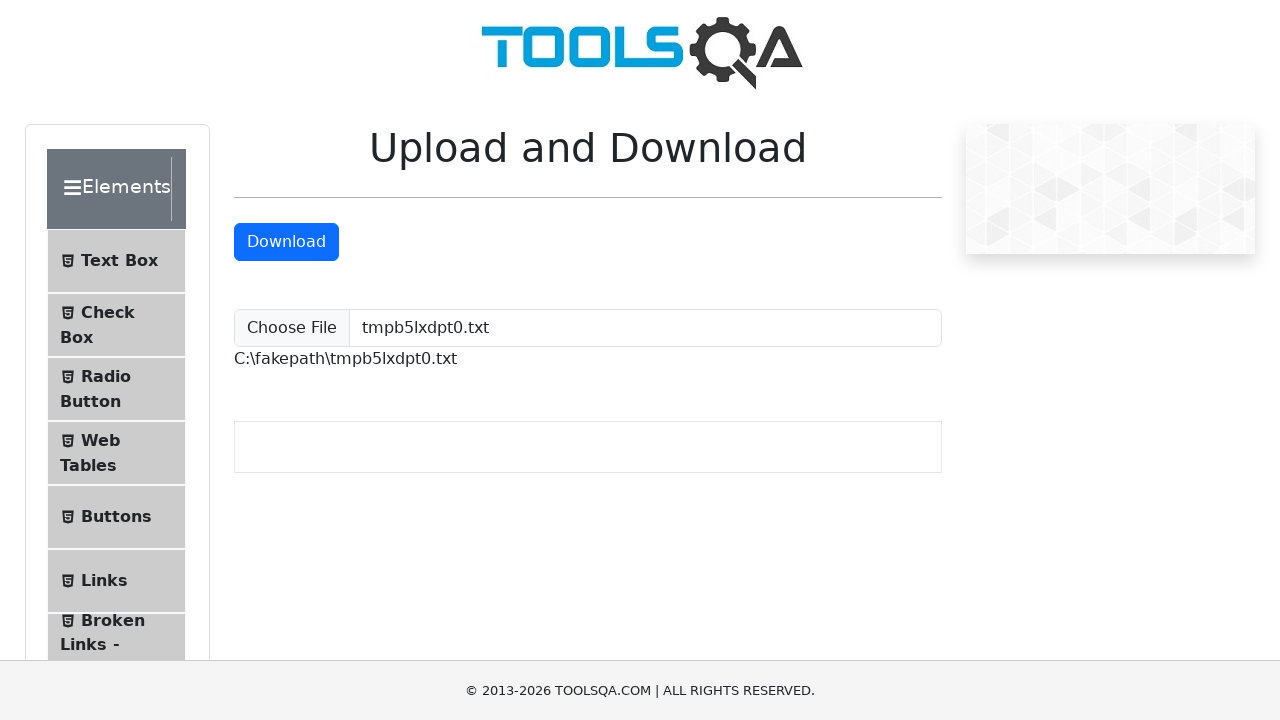

Cleaned up temporary test file
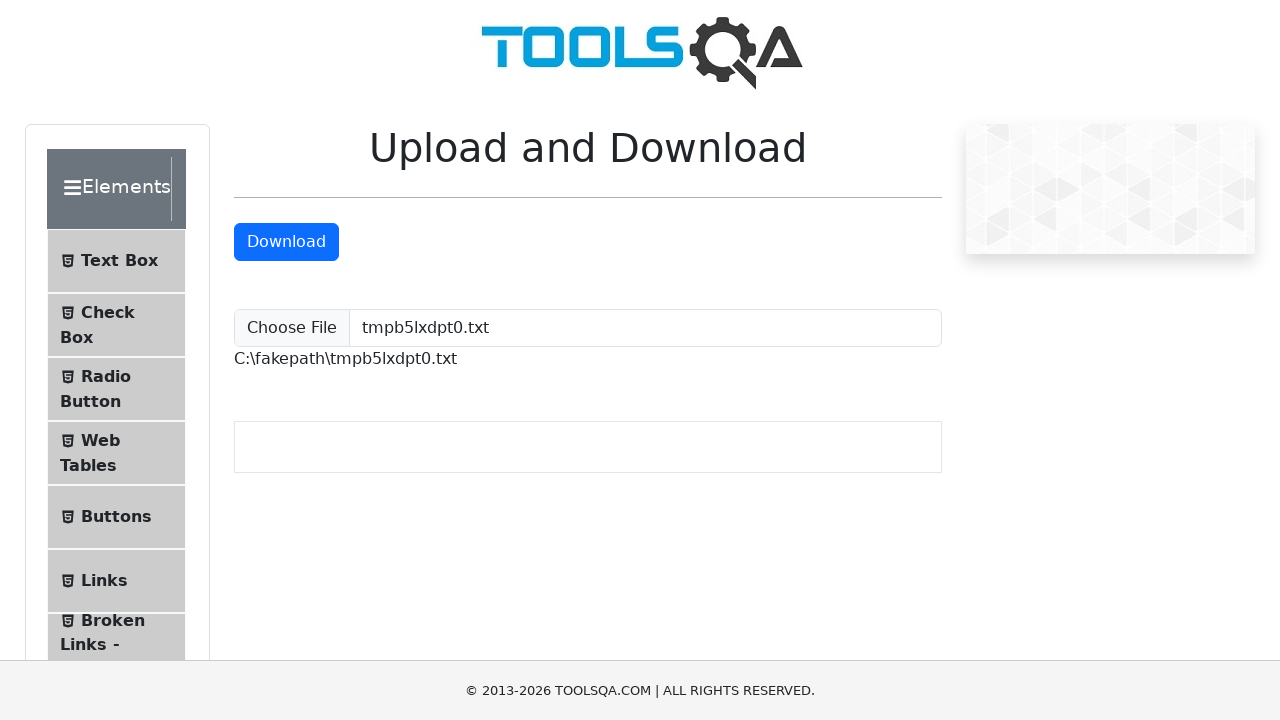

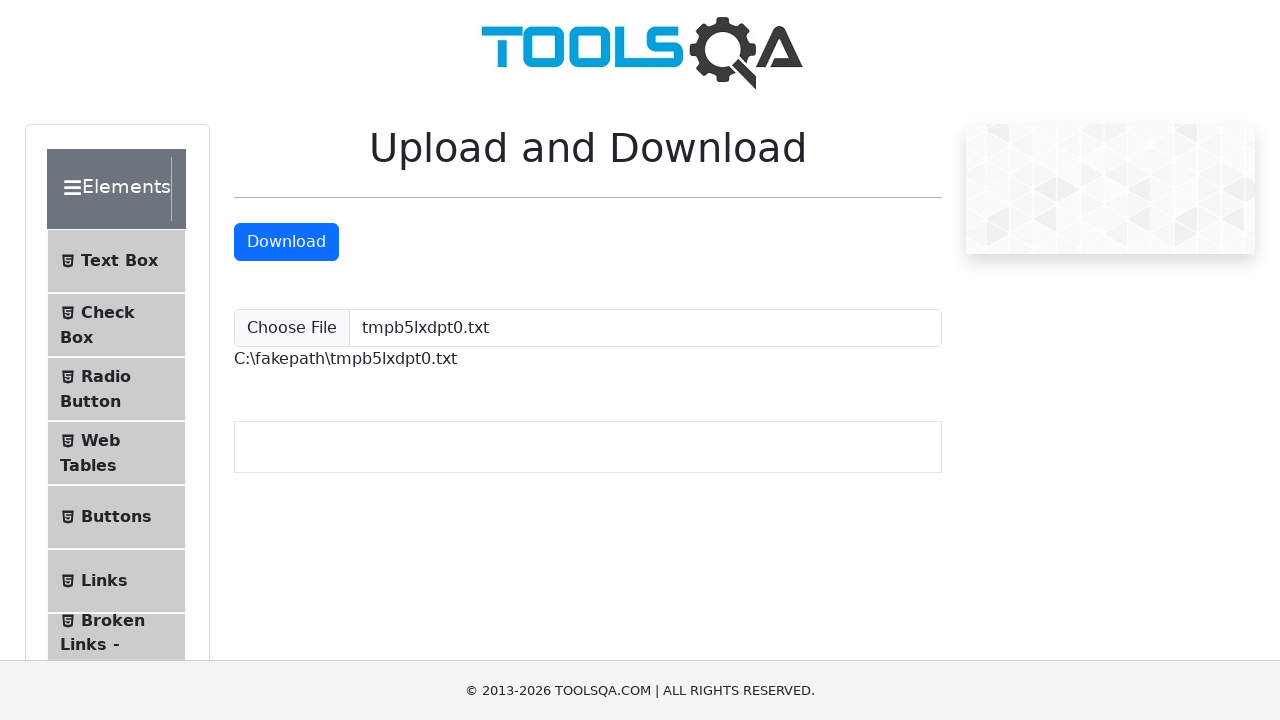